Tests JavaScript prompt alert handling by clicking a button to trigger a prompt dialog, entering text, and accepting it

Starting URL: https://v1.training-support.net/selenium/javascript-alerts

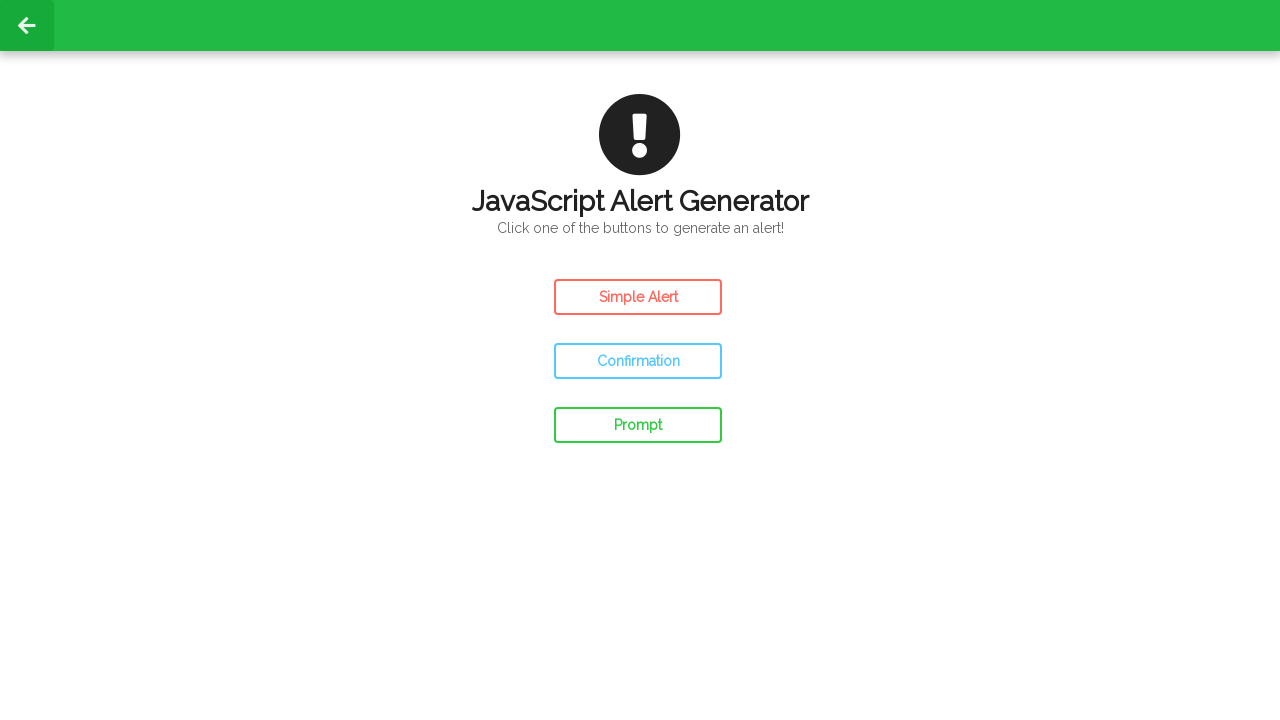

Set up dialog handler to accept prompt with text 'Awesome!'
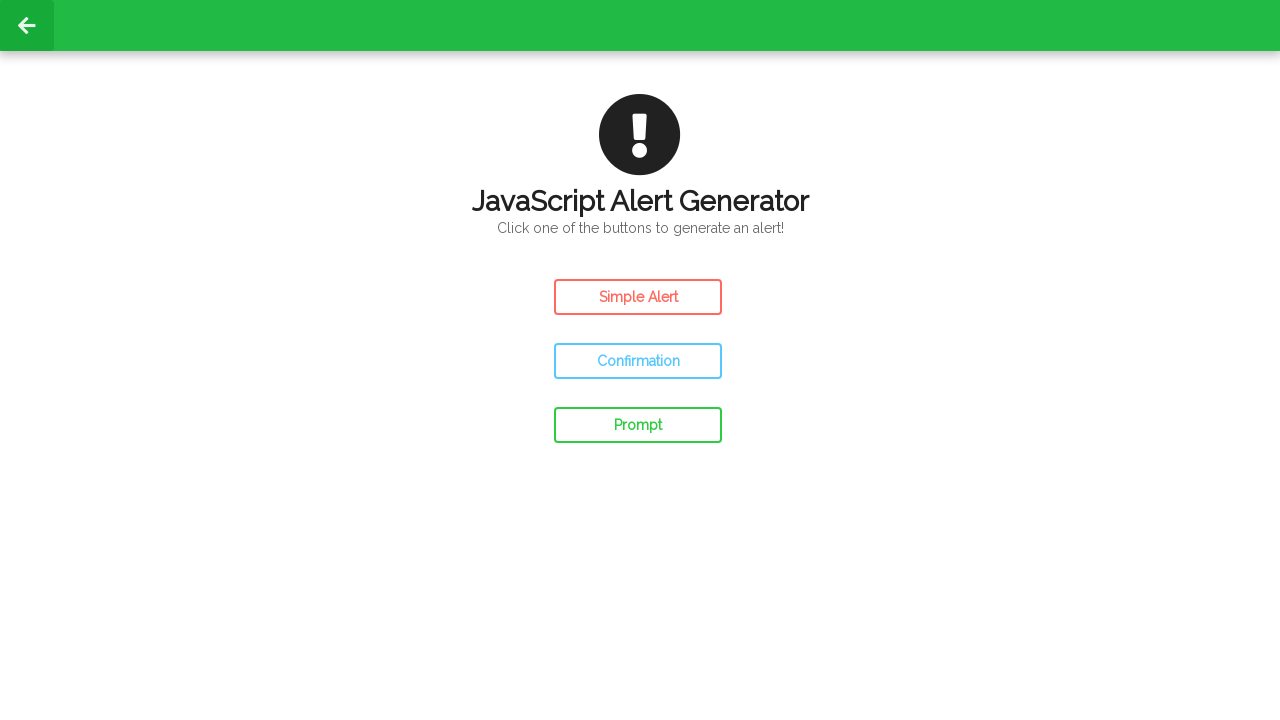

Clicked prompt button to trigger JavaScript prompt dialog at (638, 425) on #prompt
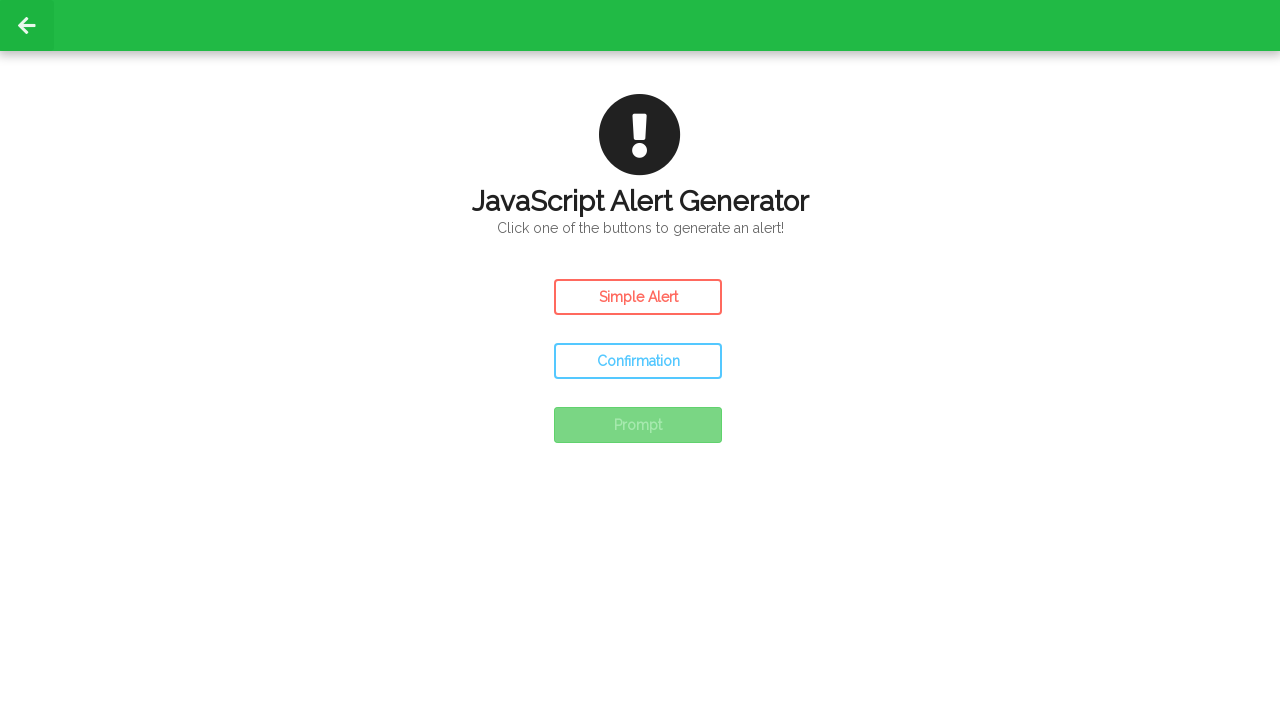

Waited for dialog to be handled
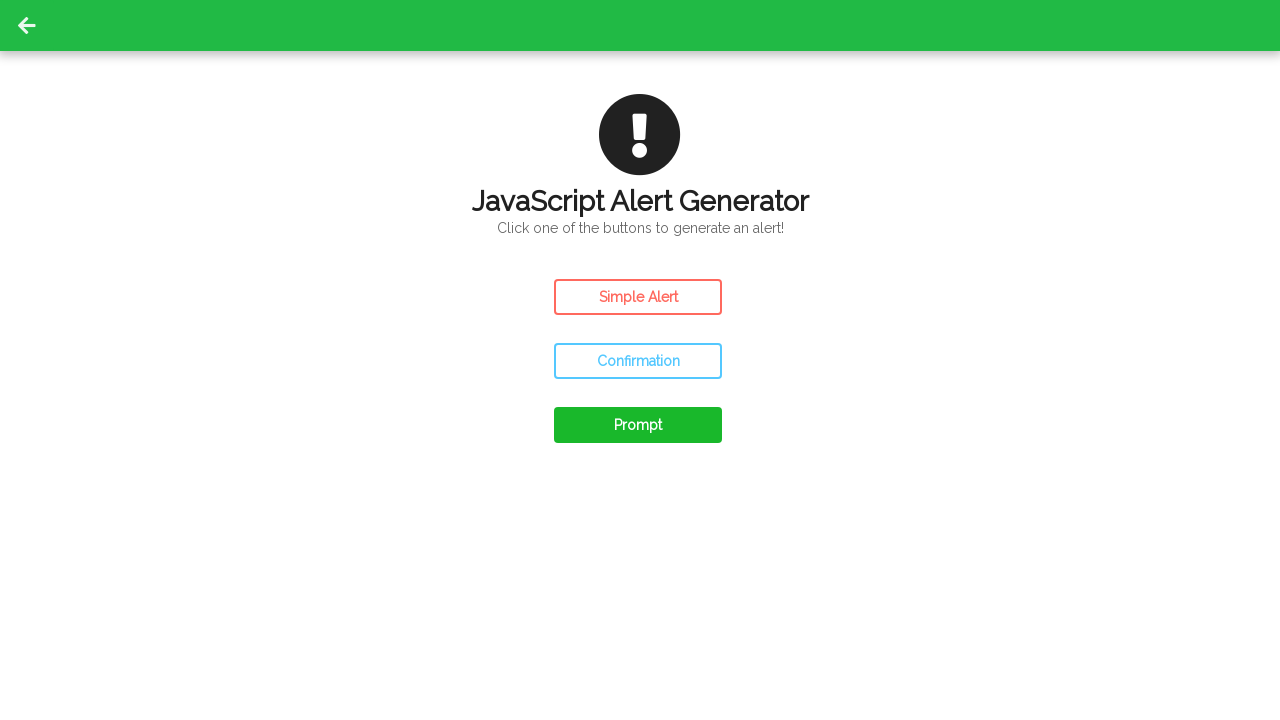

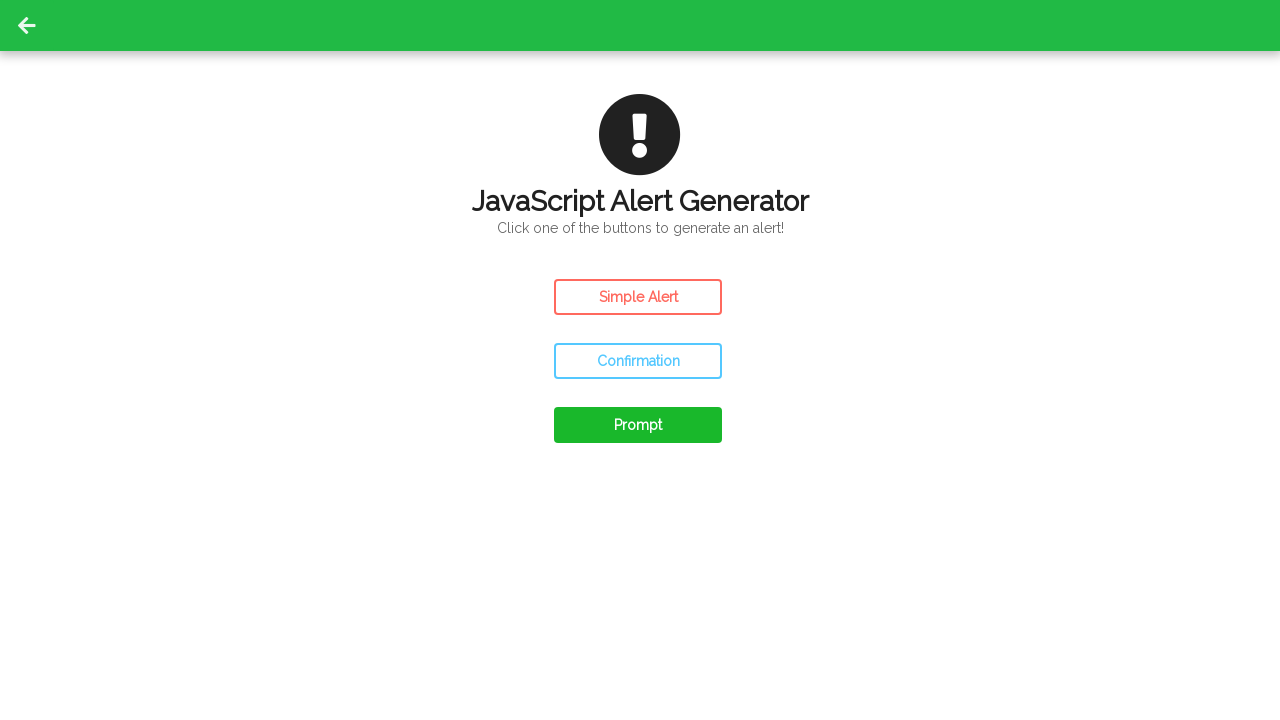